Tests a practice form by checking element states, filling the first name field, selecting a hobbies checkbox if not selected, and clicking the submit button

Starting URL: https://demoqa.com/automation-practice-form

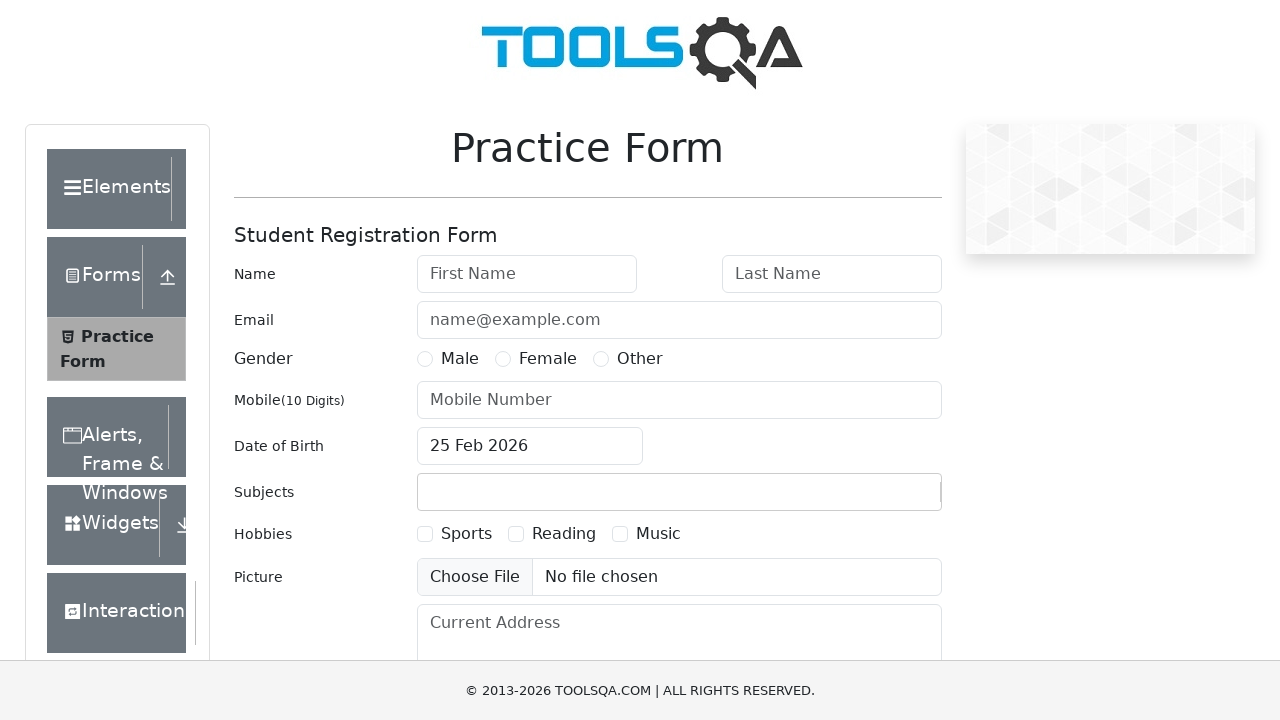

Located First Name input field
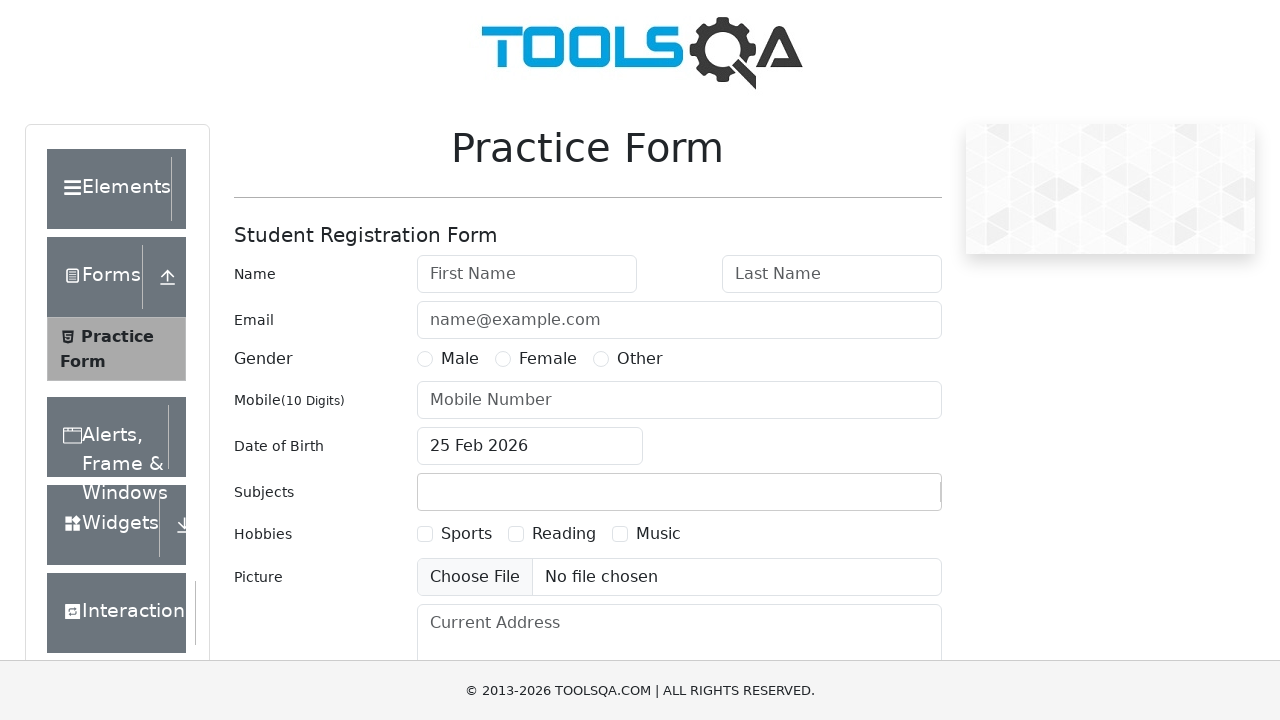

First Name input is visible and enabled
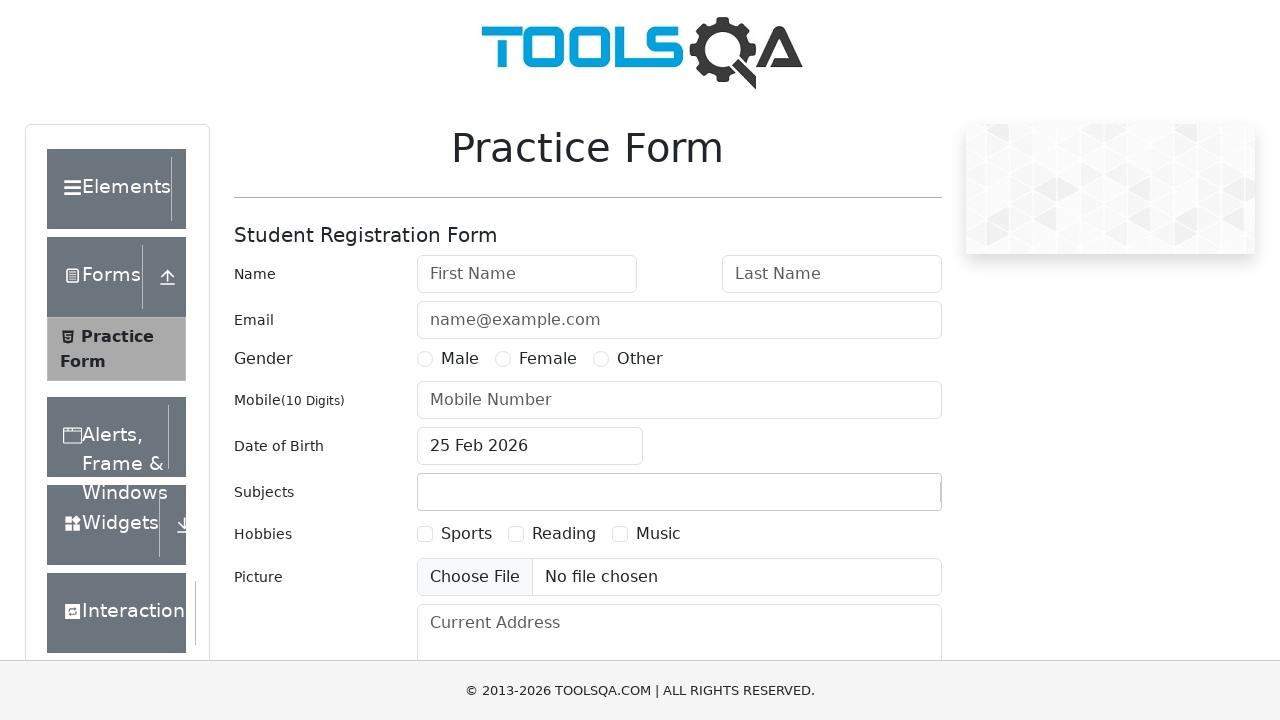

Filled First Name field with 'Alpha' on #firstName
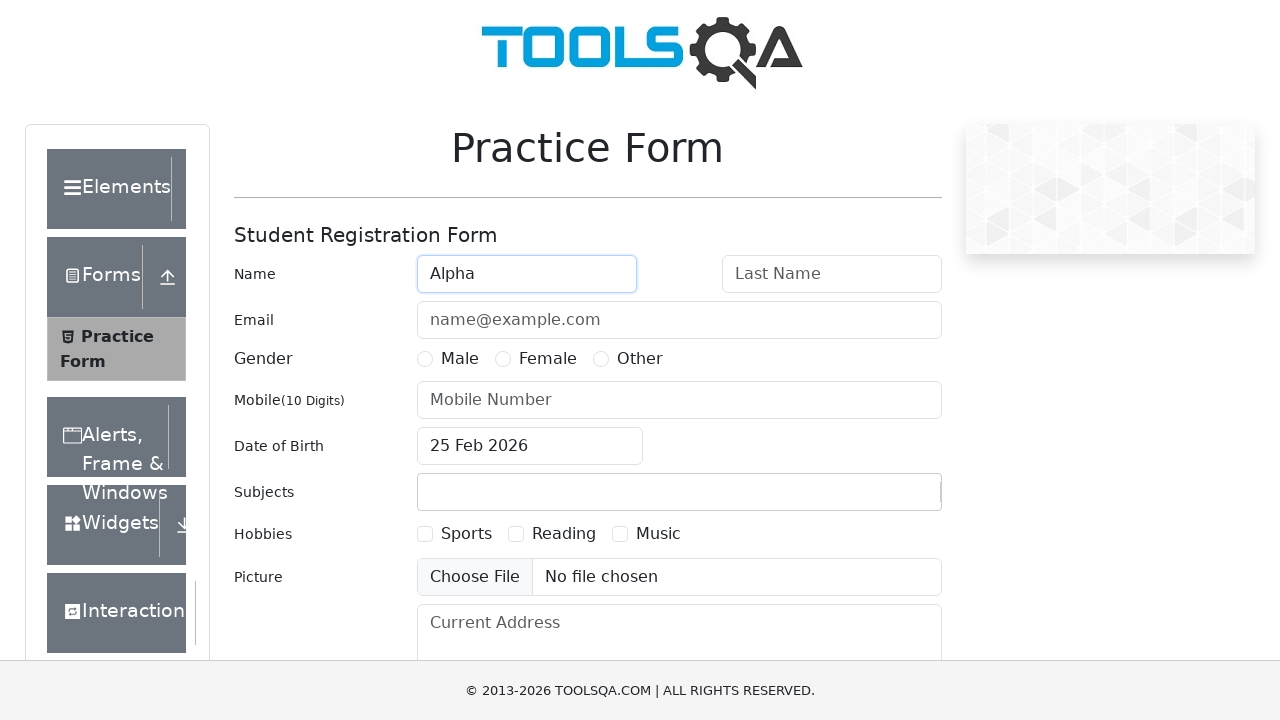

Located Hobbies checkbox
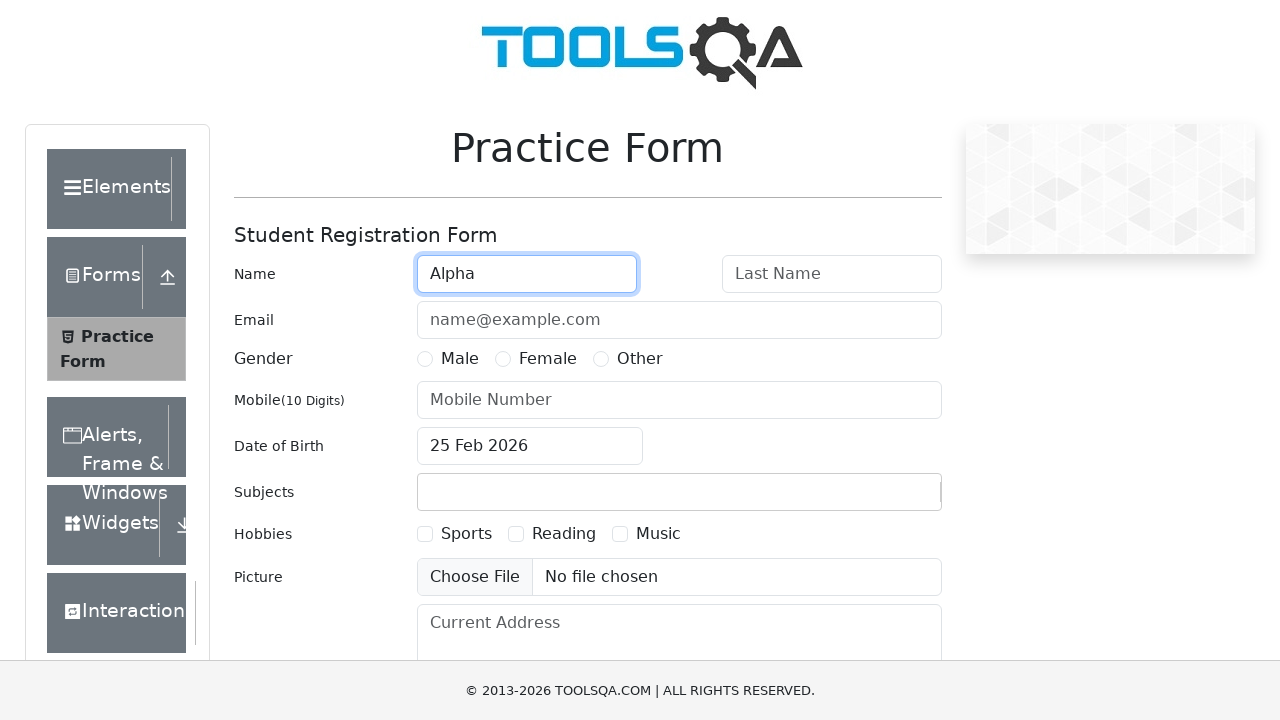

Hobbies checkbox is not selected
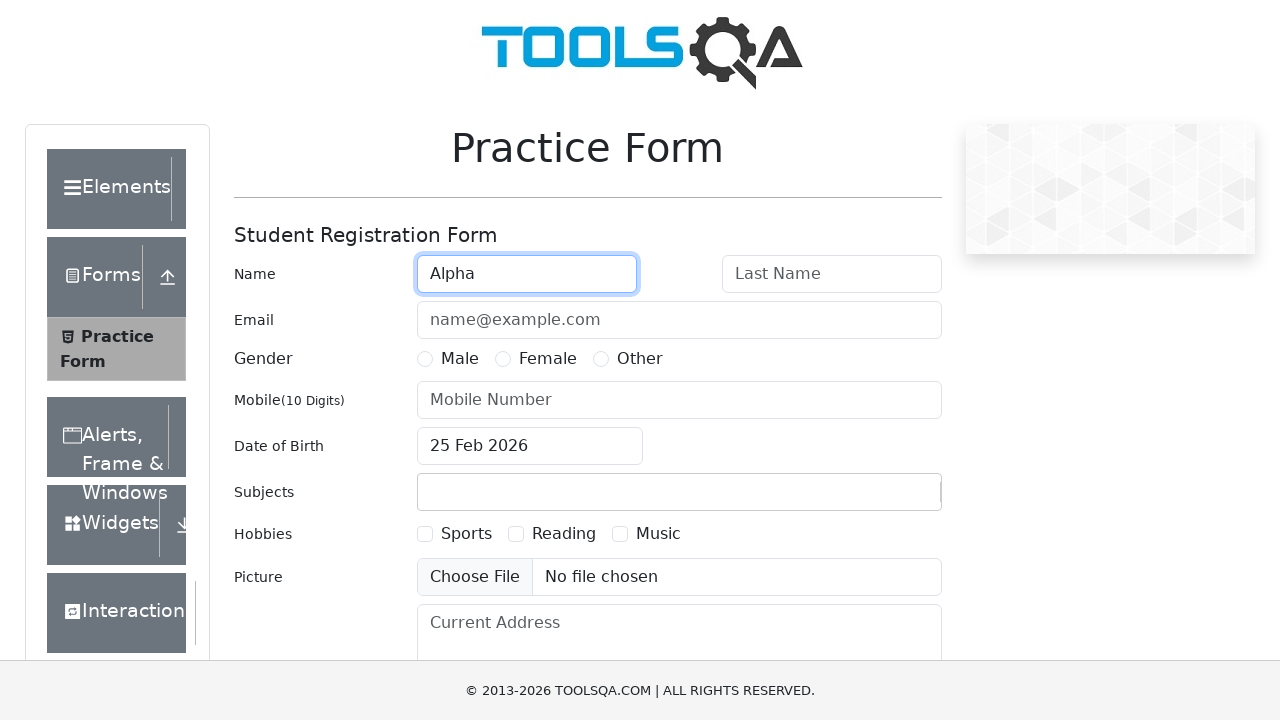

Scrolled Hobbies checkbox into view
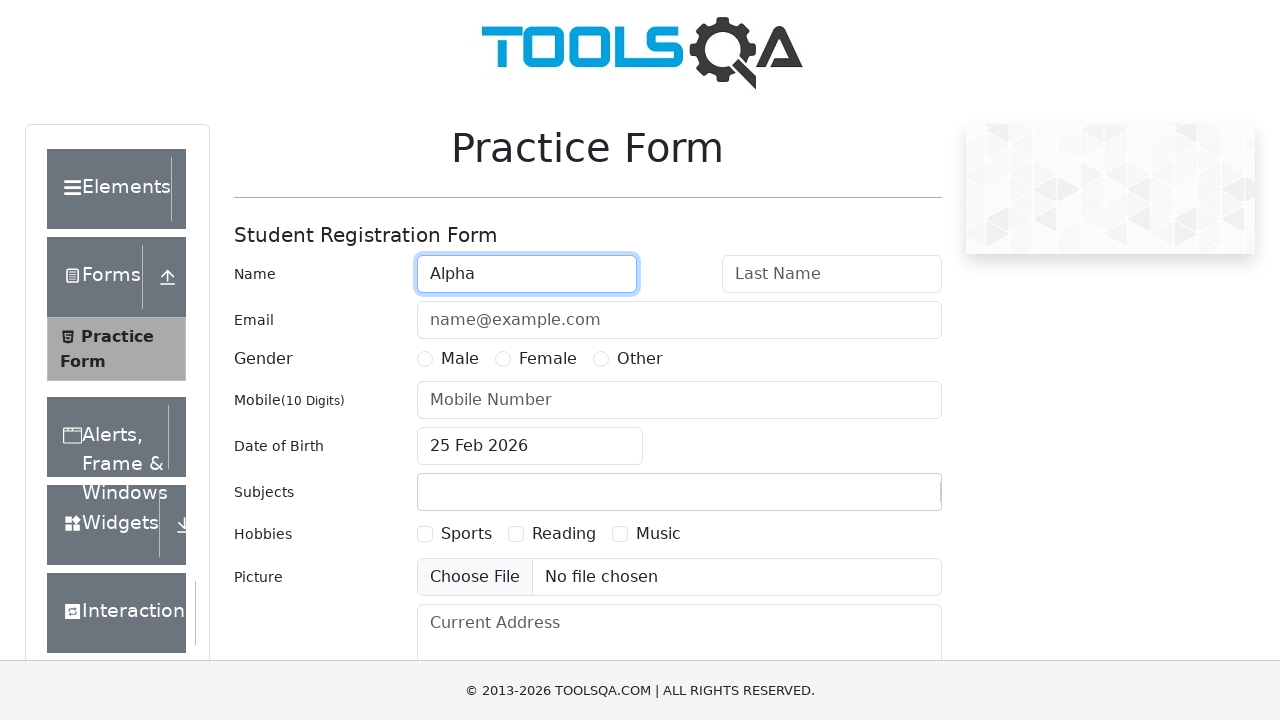

Clicked Hobbies checkbox to select it at (425, 534) on xpath=//*[@id='hobbies-checkbox-1']
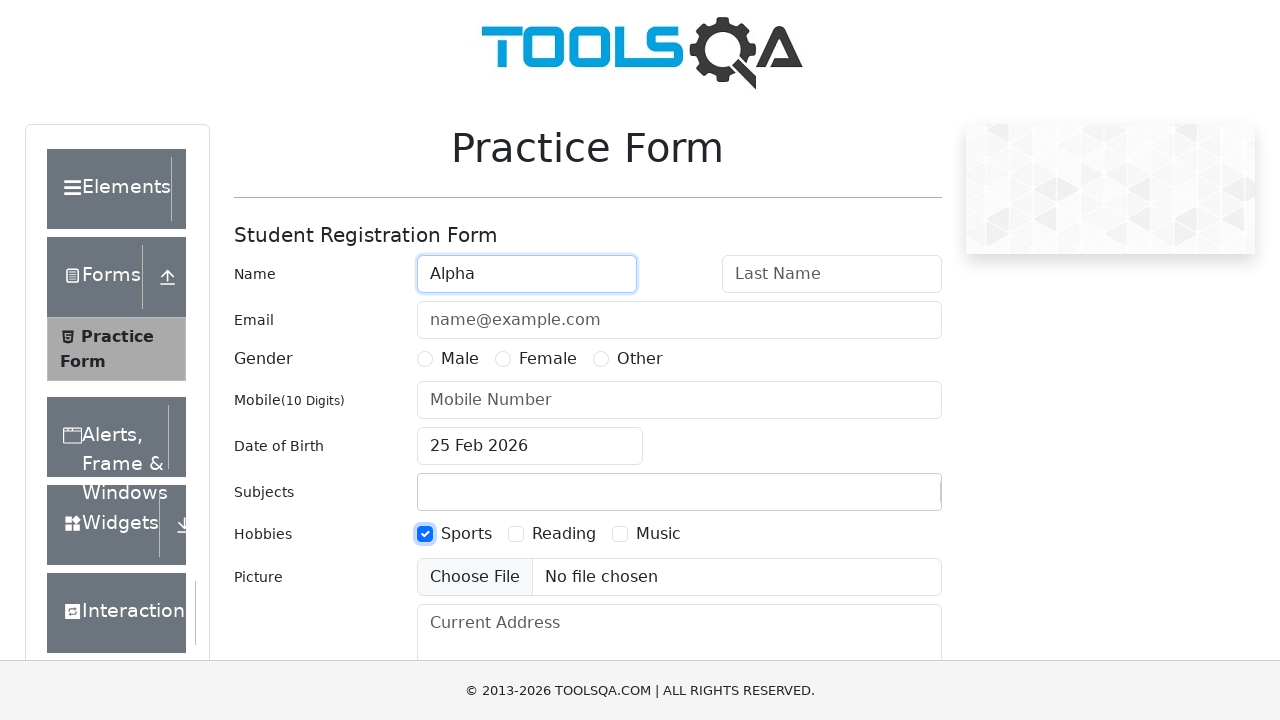

Located Submit button
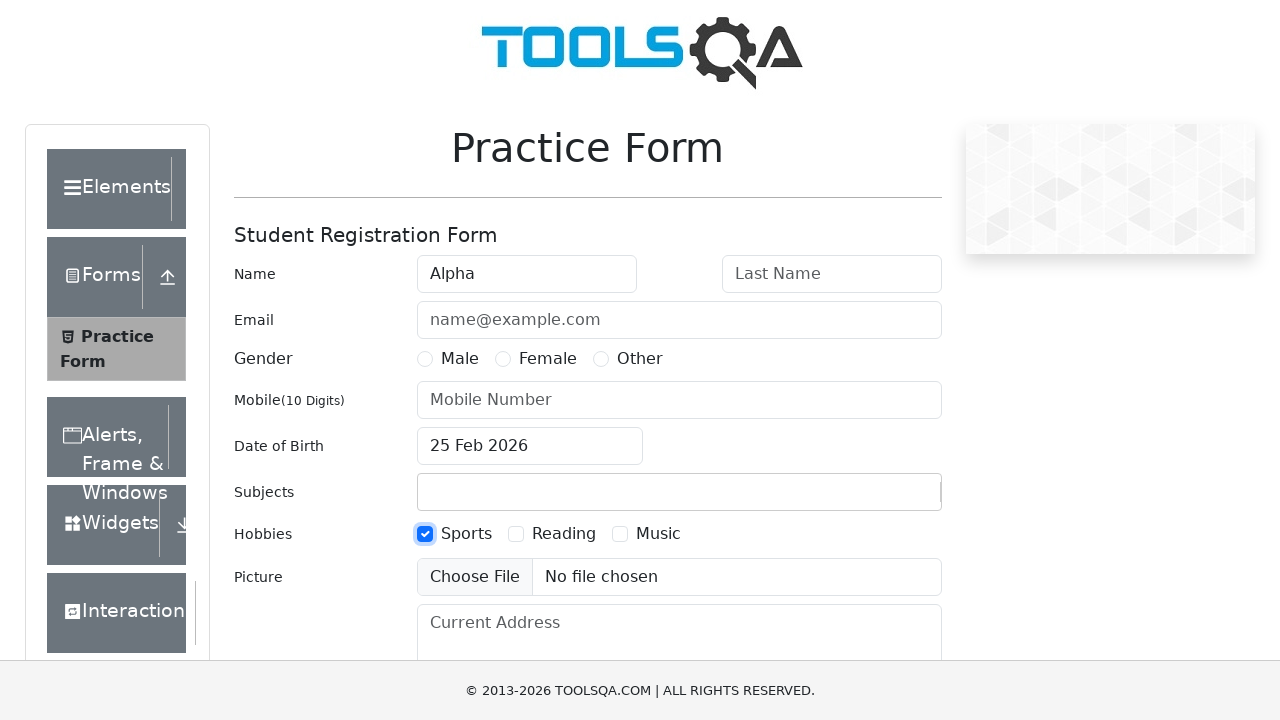

Submit button is visible and enabled
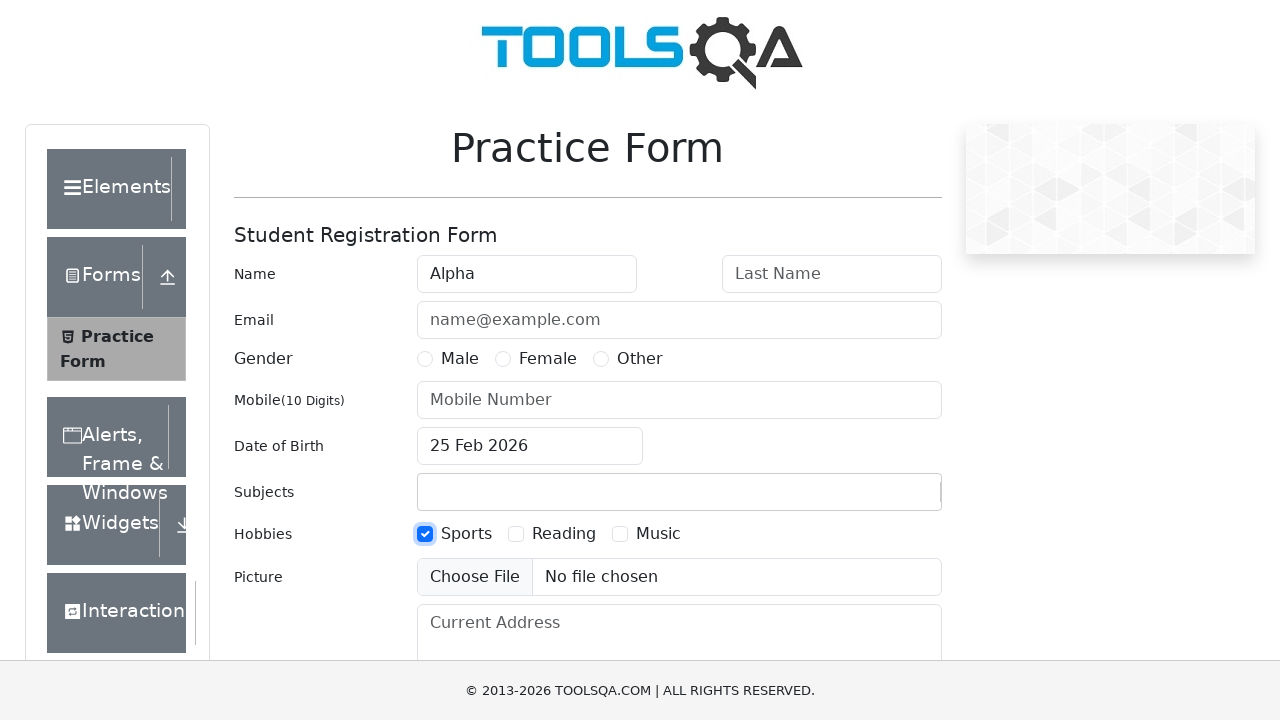

Clicked Submit button at (885, 499) on #submit
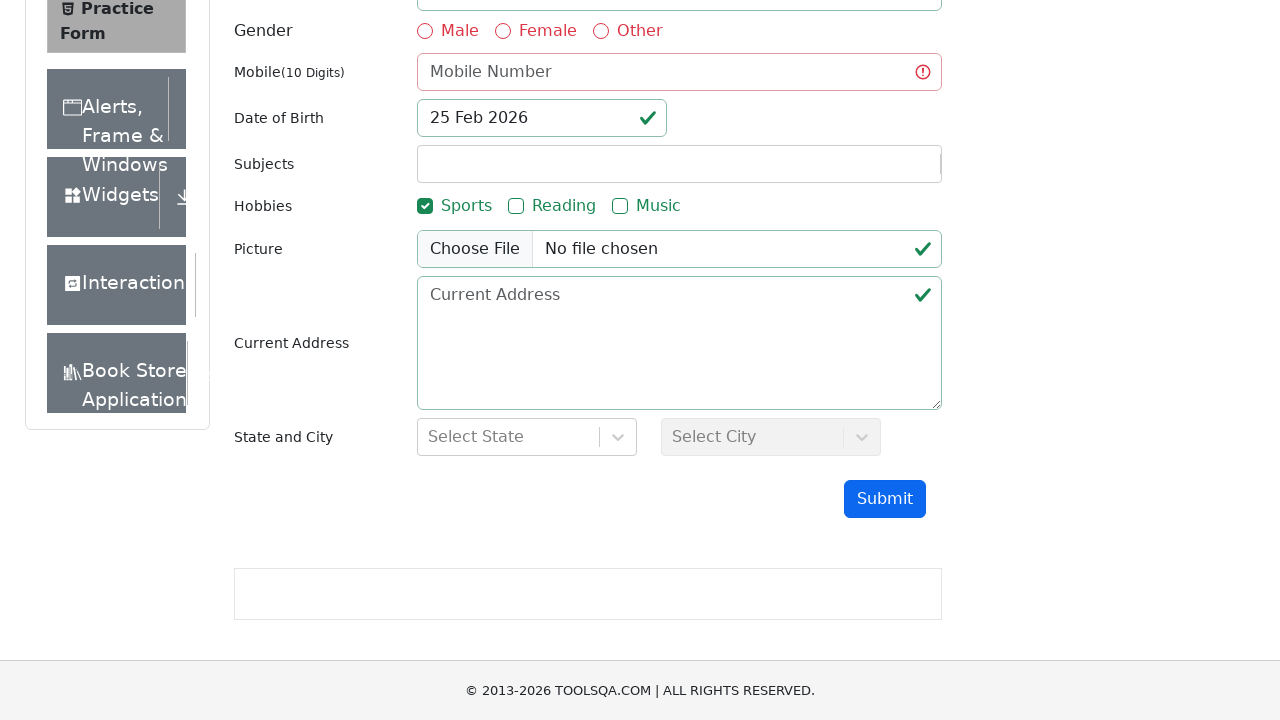

Waited 3 seconds to observe submission result
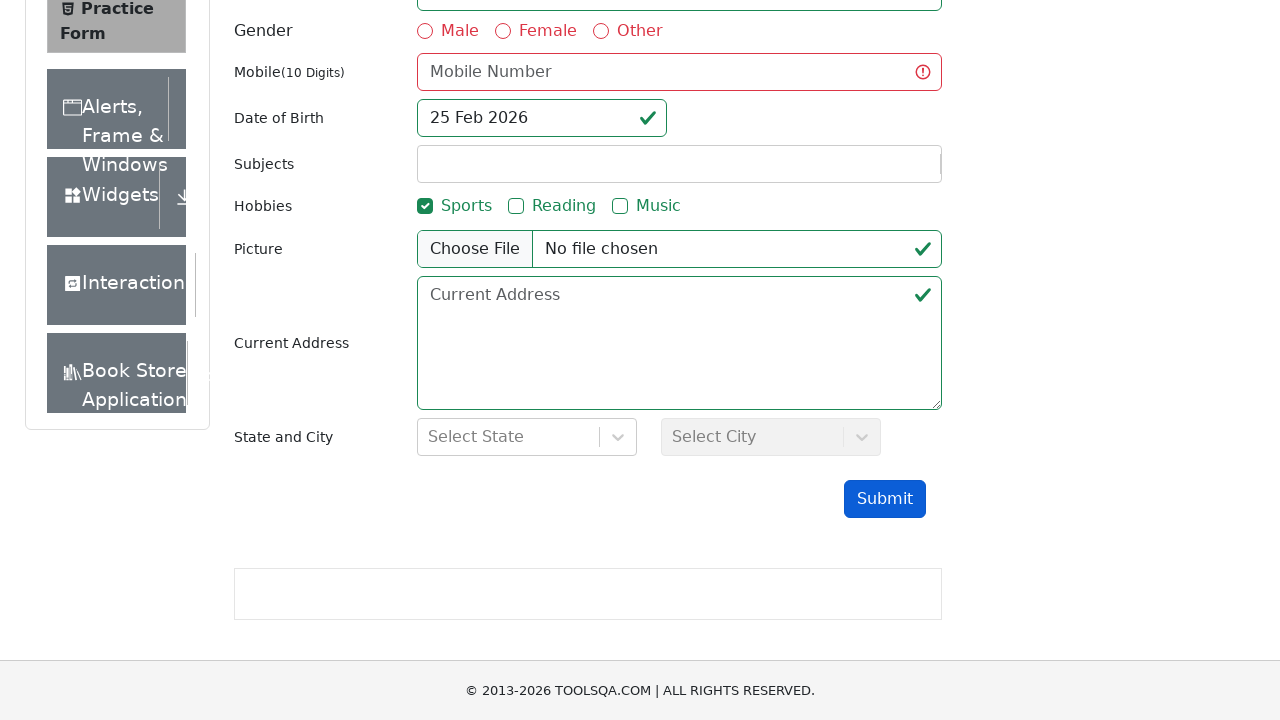

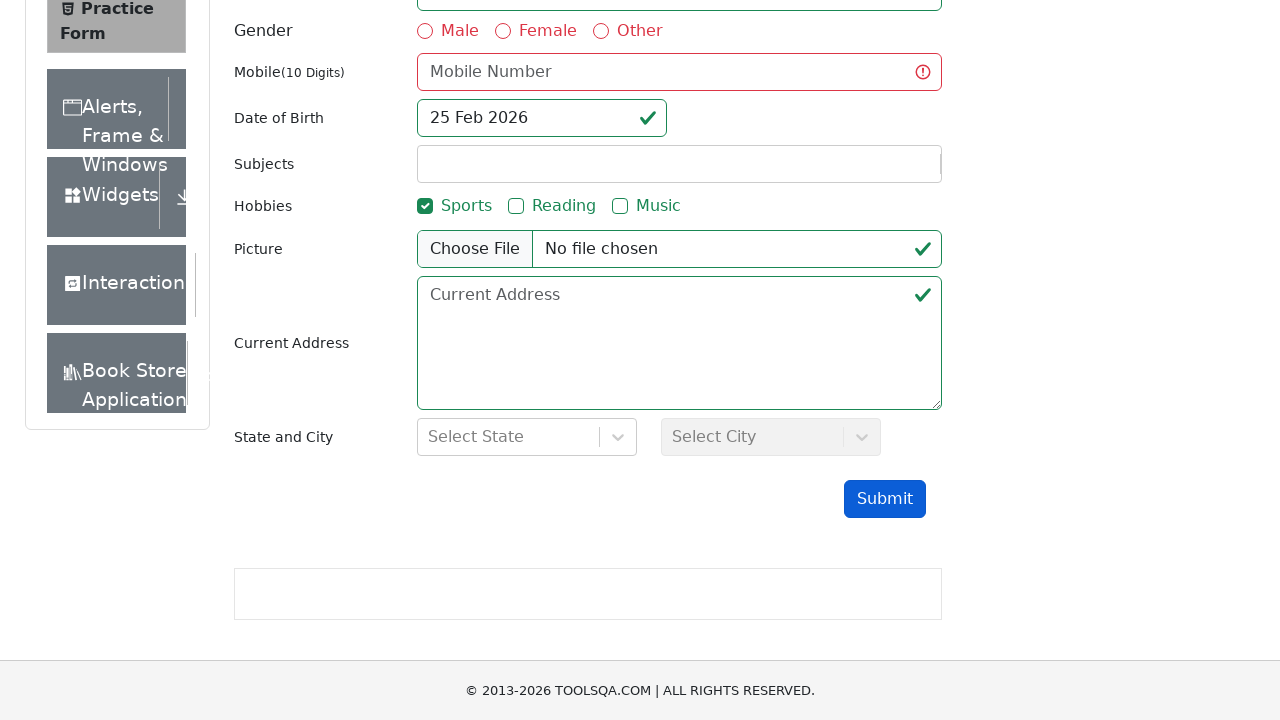